Tests that todo data persists after page reload.

Starting URL: https://demo.playwright.dev/todomvc

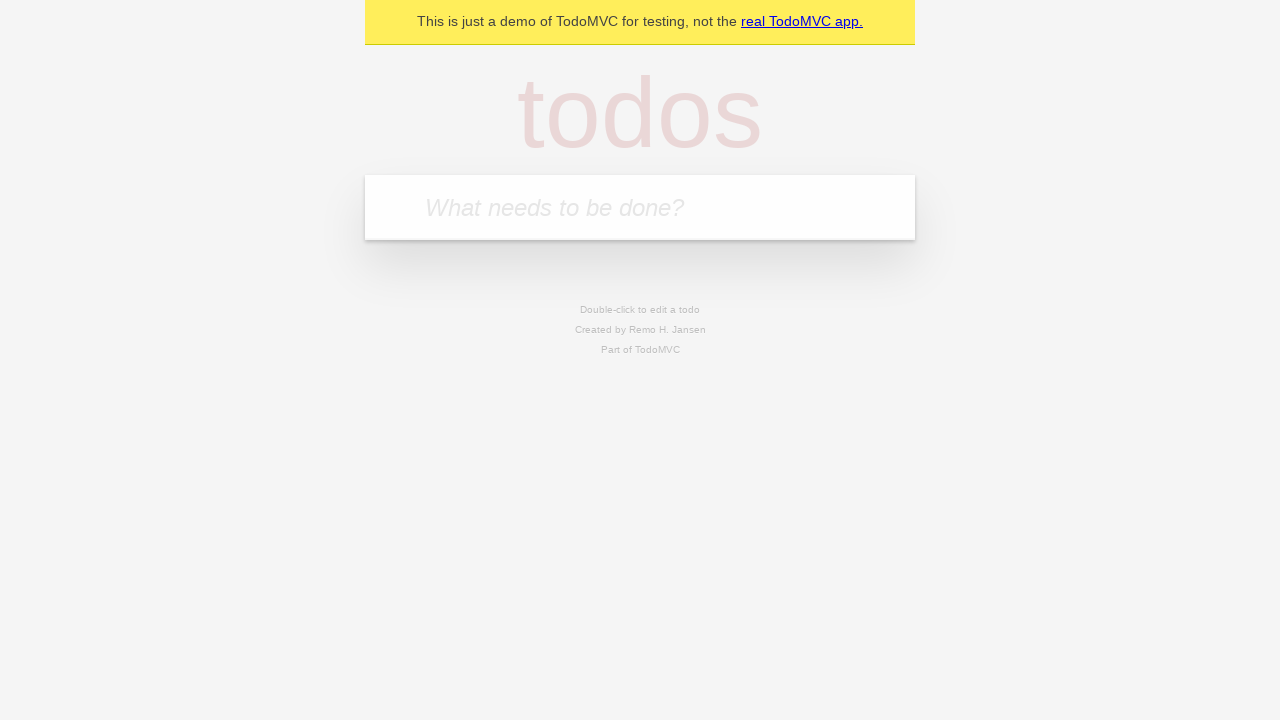

Located the 'What needs to be done?' input field
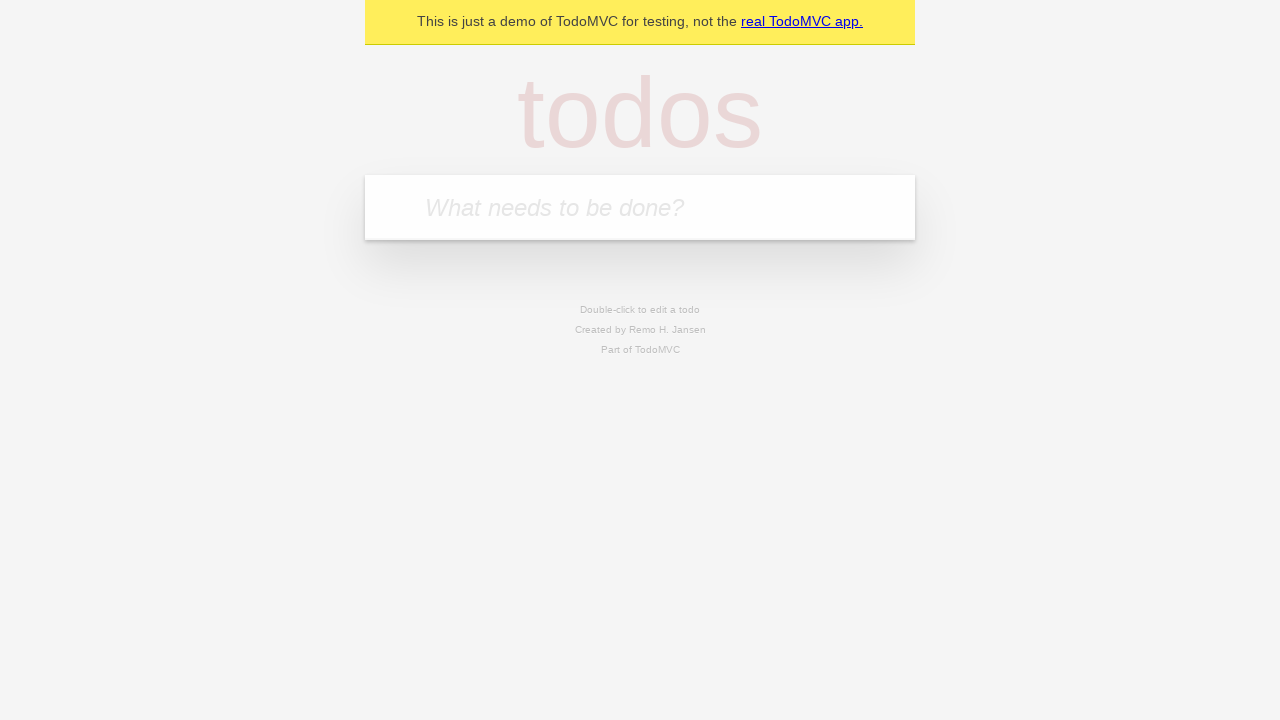

Filled first todo item with 'buy some cheese' on internal:attr=[placeholder="What needs to be done?"i]
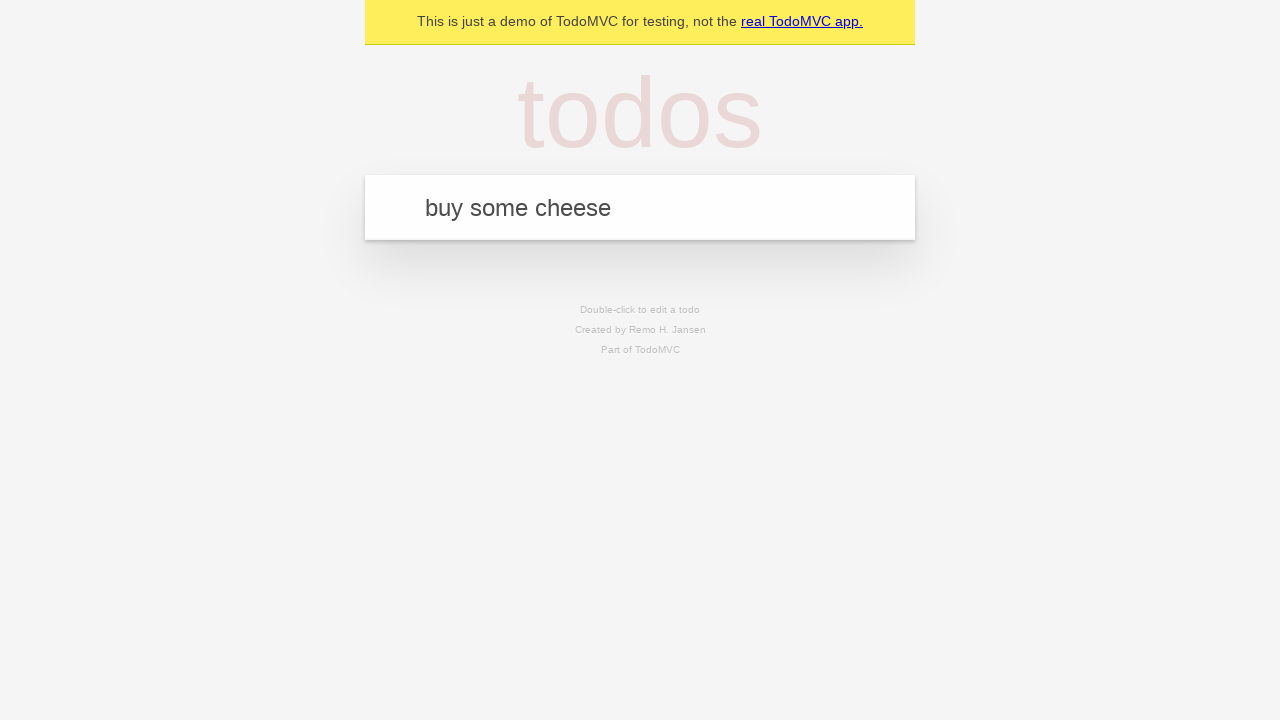

Pressed Enter to add first todo item on internal:attr=[placeholder="What needs to be done?"i]
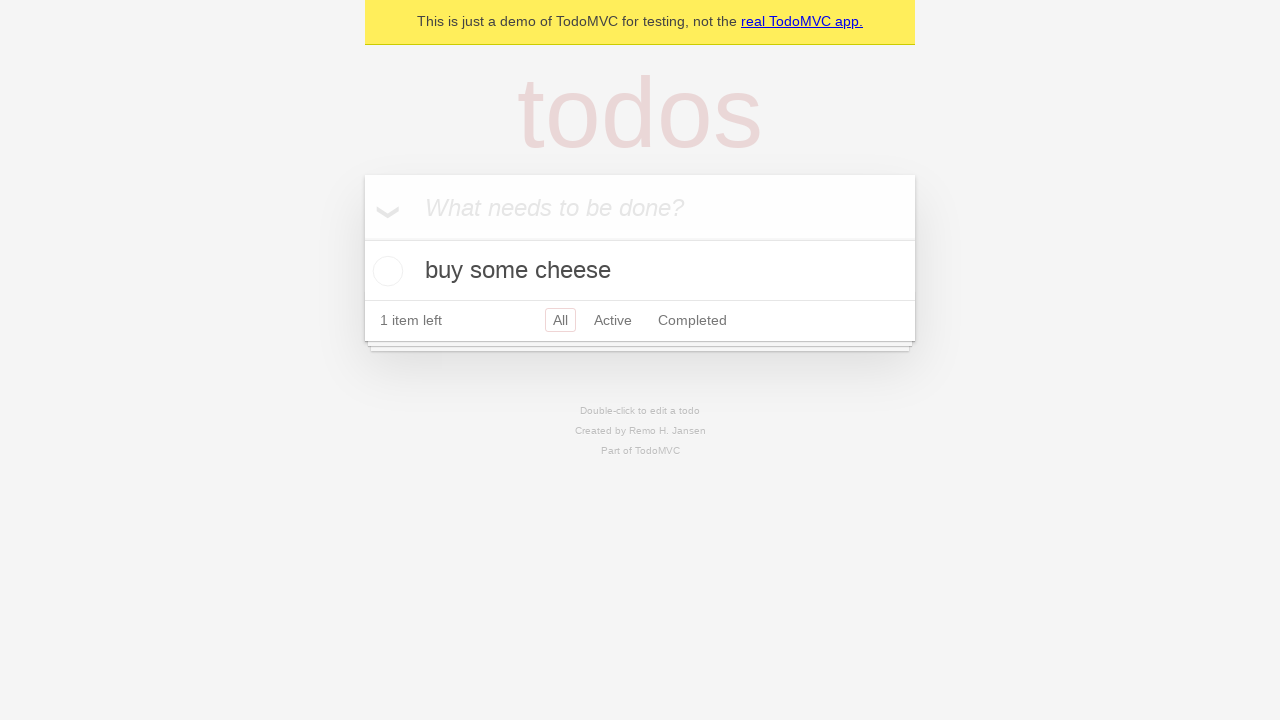

Filled second todo item with 'feed the cat' on internal:attr=[placeholder="What needs to be done?"i]
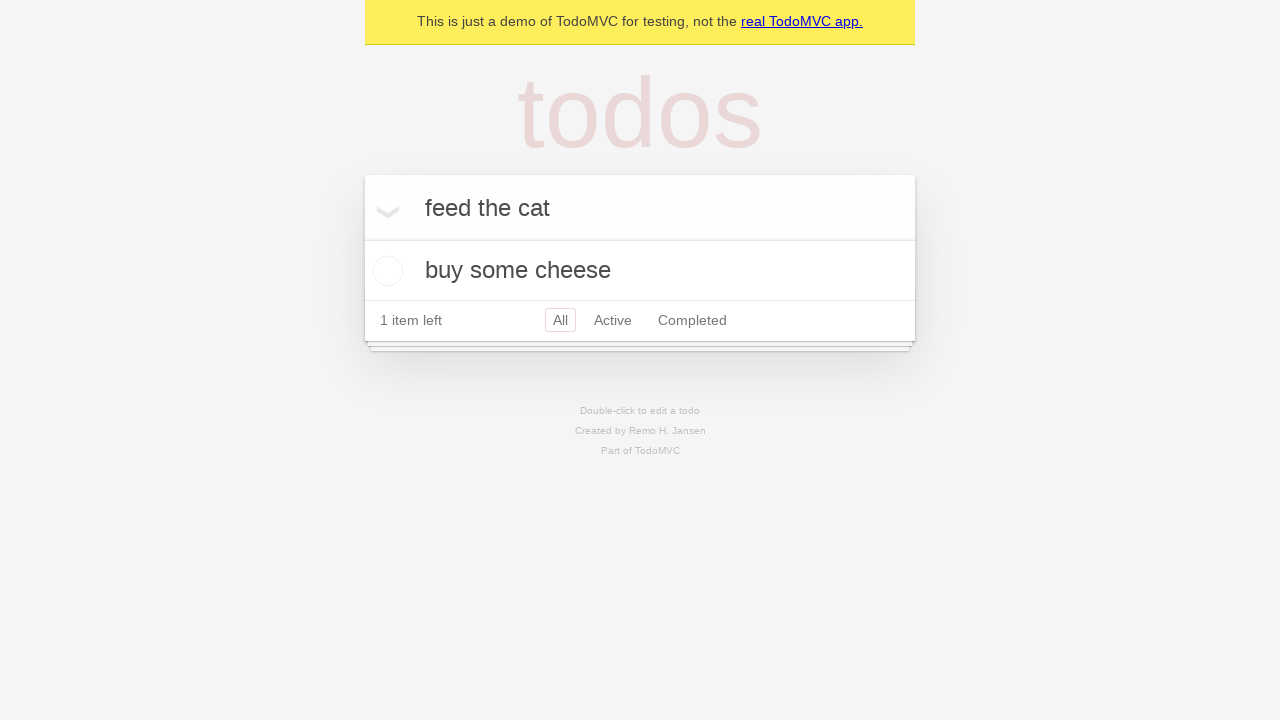

Pressed Enter to add second todo item on internal:attr=[placeholder="What needs to be done?"i]
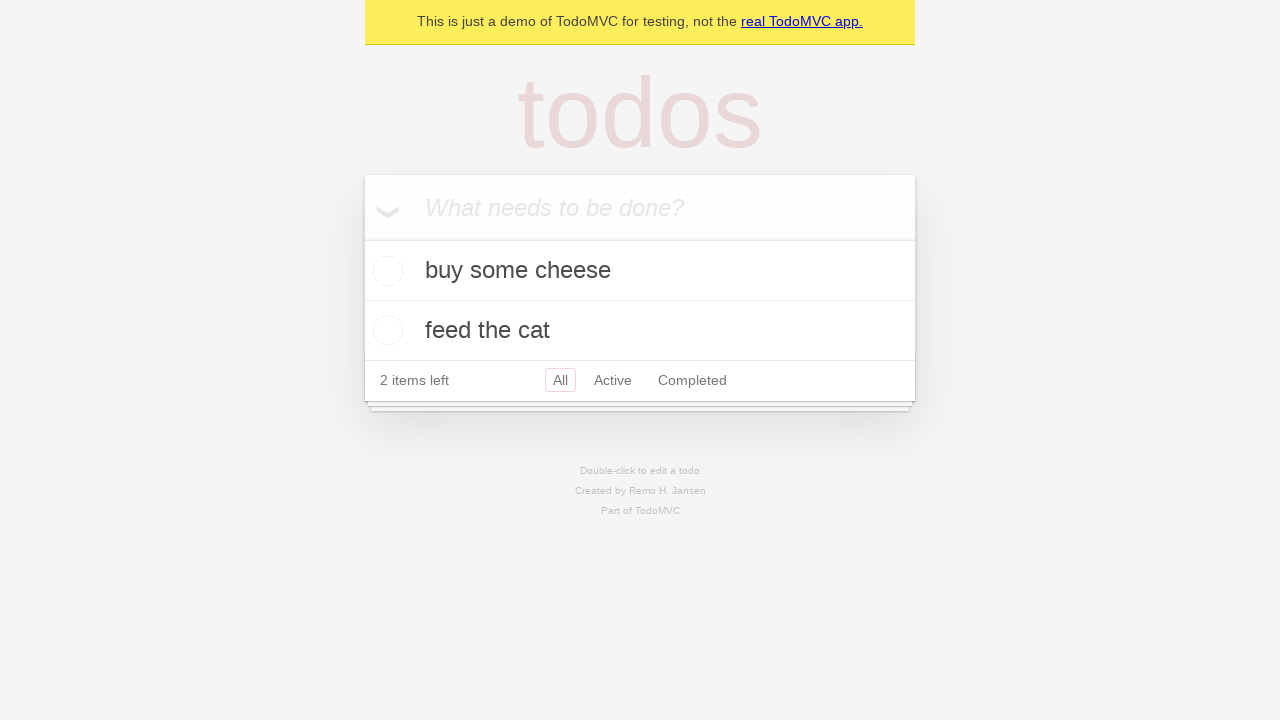

Waited for second todo item to appear
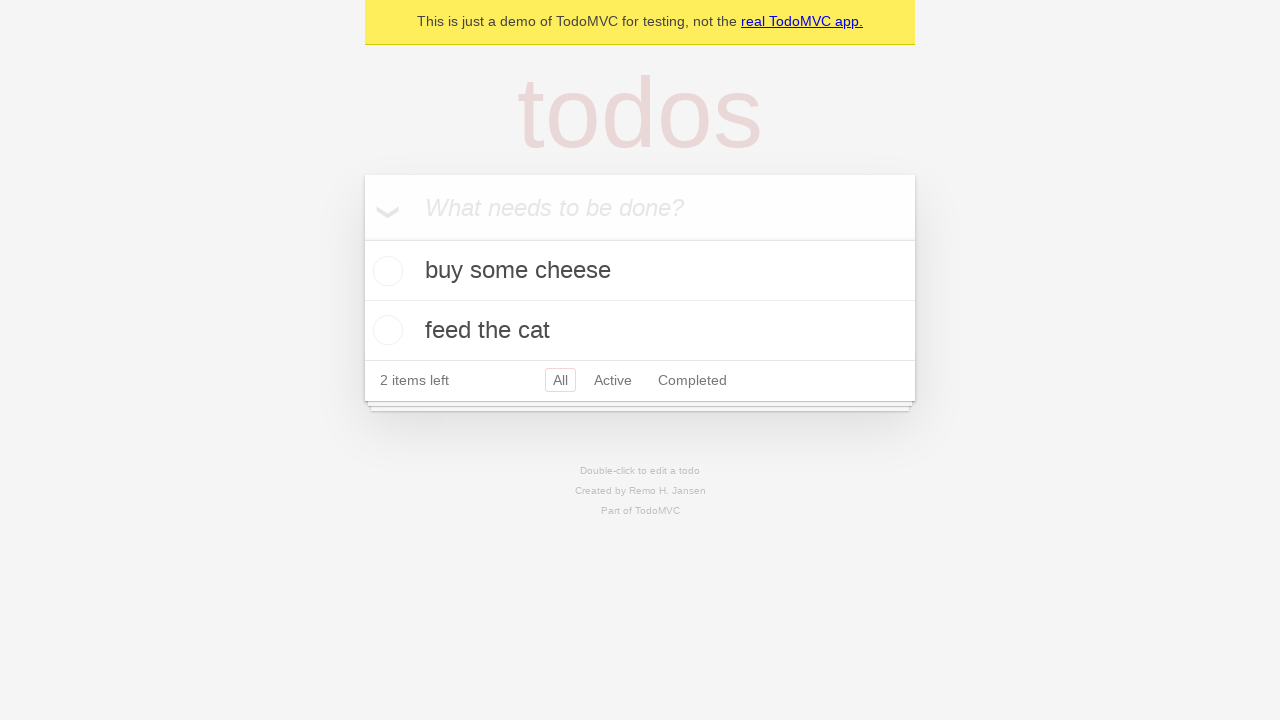

Checked the first todo item as complete at (385, 271) on internal:testid=[data-testid="todo-item"s] >> nth=0 >> internal:role=checkbox
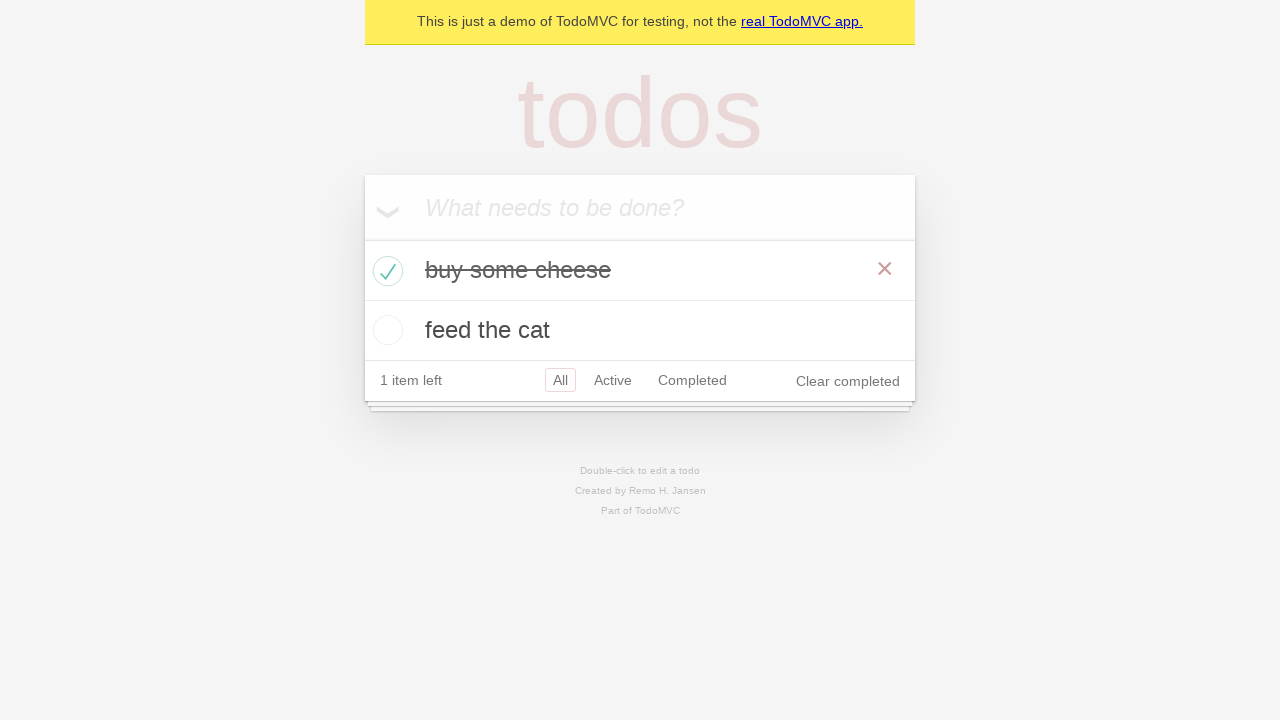

Reloaded the page to test data persistence
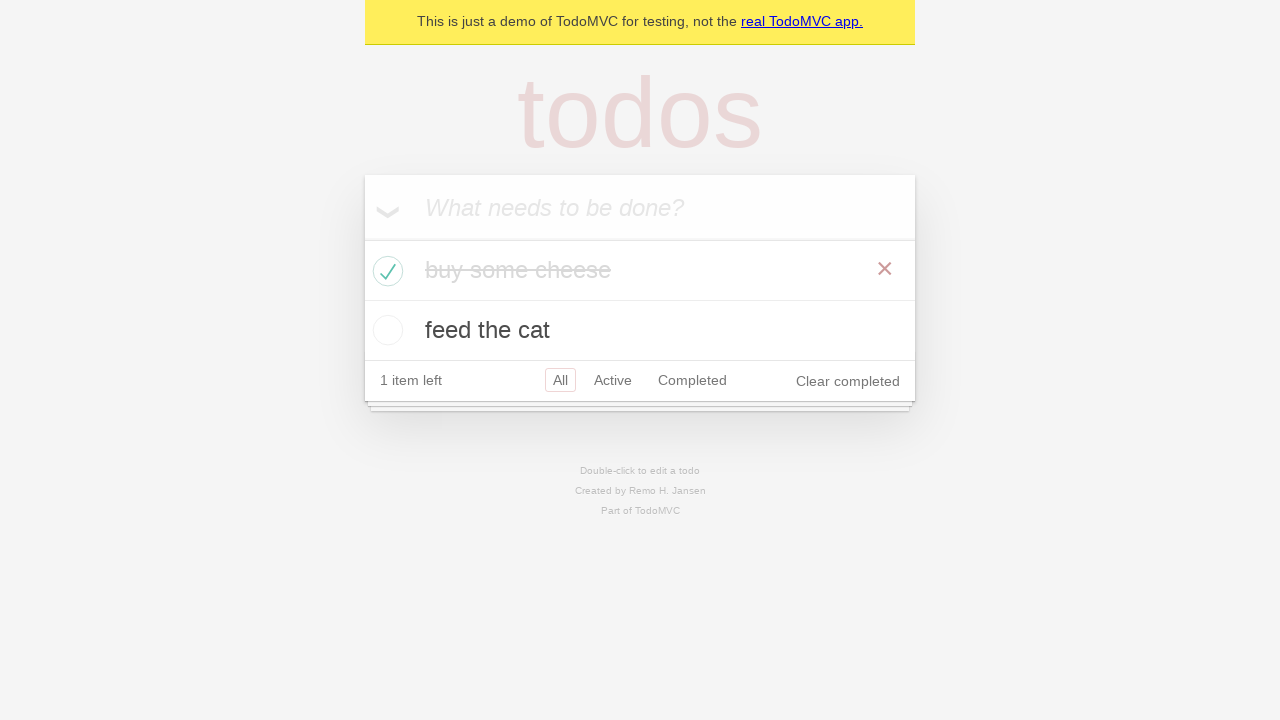

Waited for first todo item to load after page reload
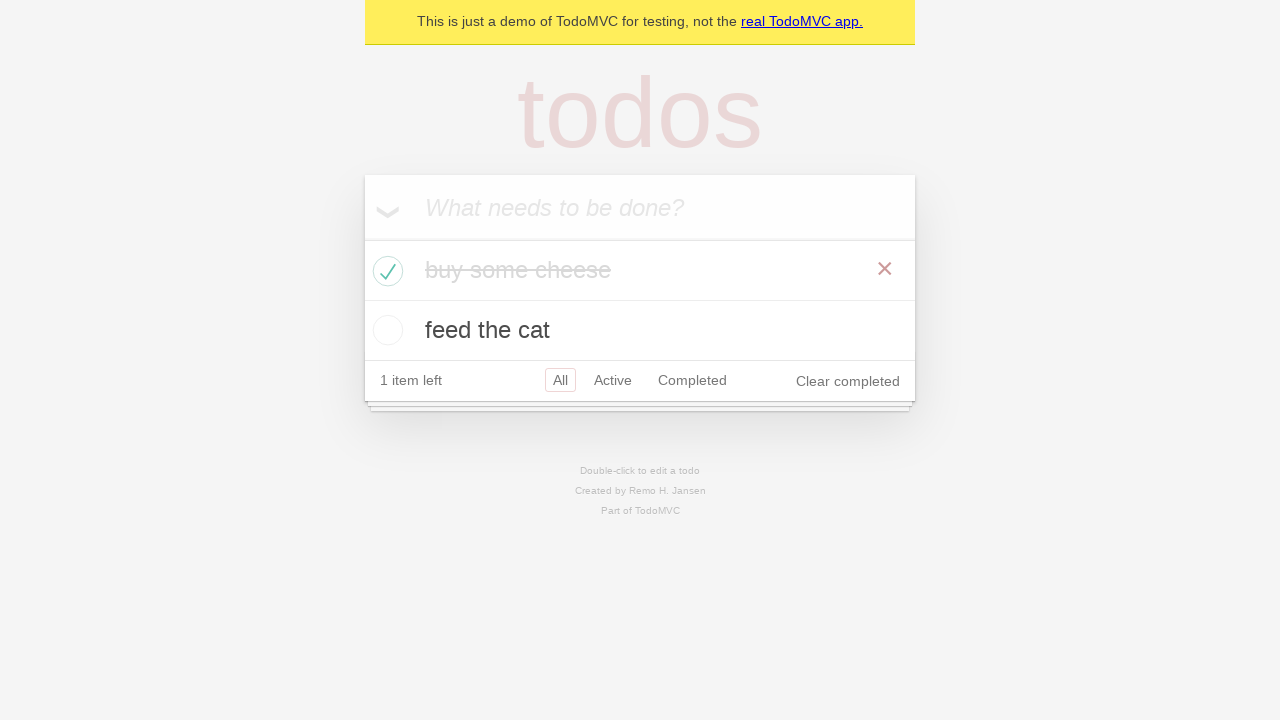

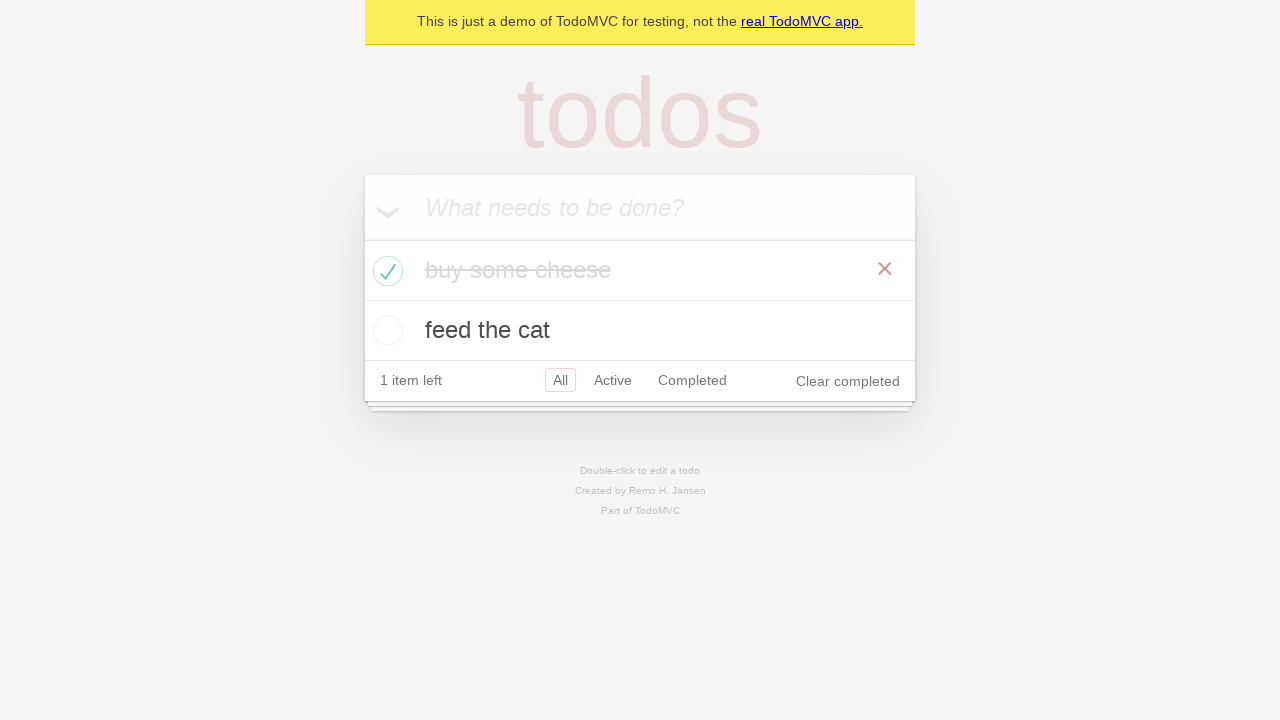